Tests various mouse interaction events including click, double-click, right-click, and hover actions on different elements

Starting URL: https://training-support.net/webelements/mouse-events

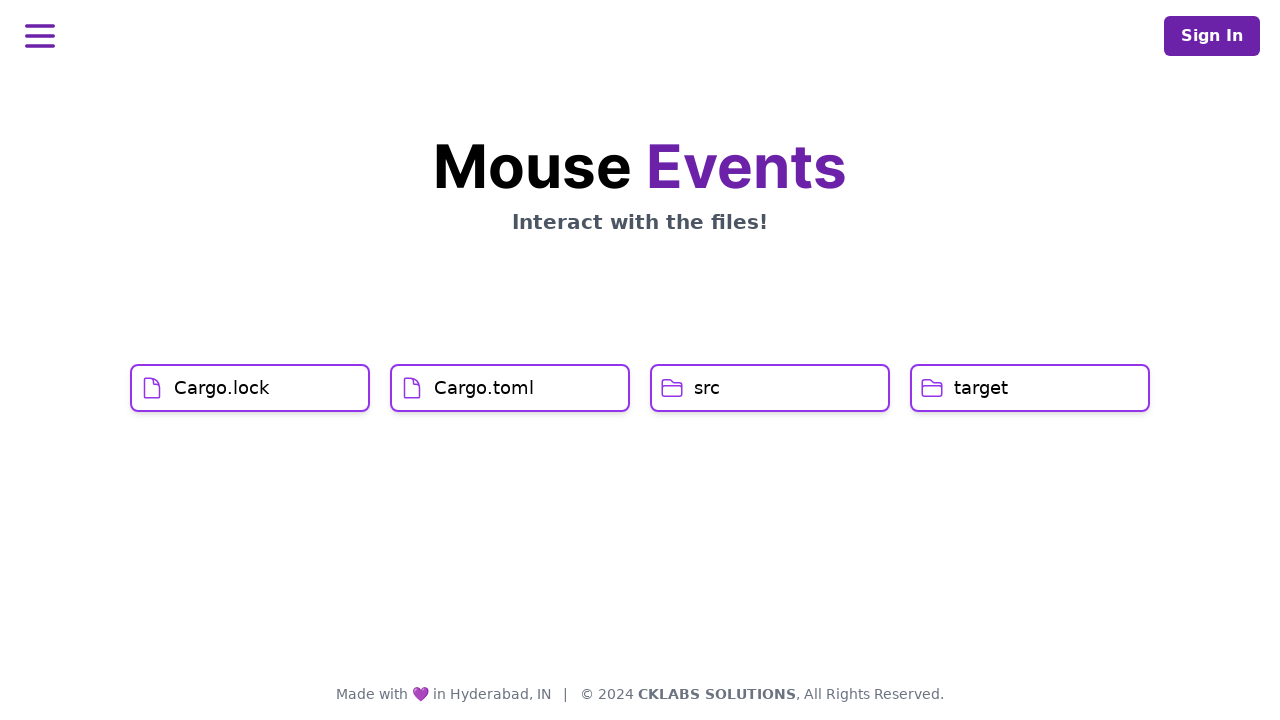

Clicked on Cargo.lock element at (222, 388) on h1:text('Cargo.lock')
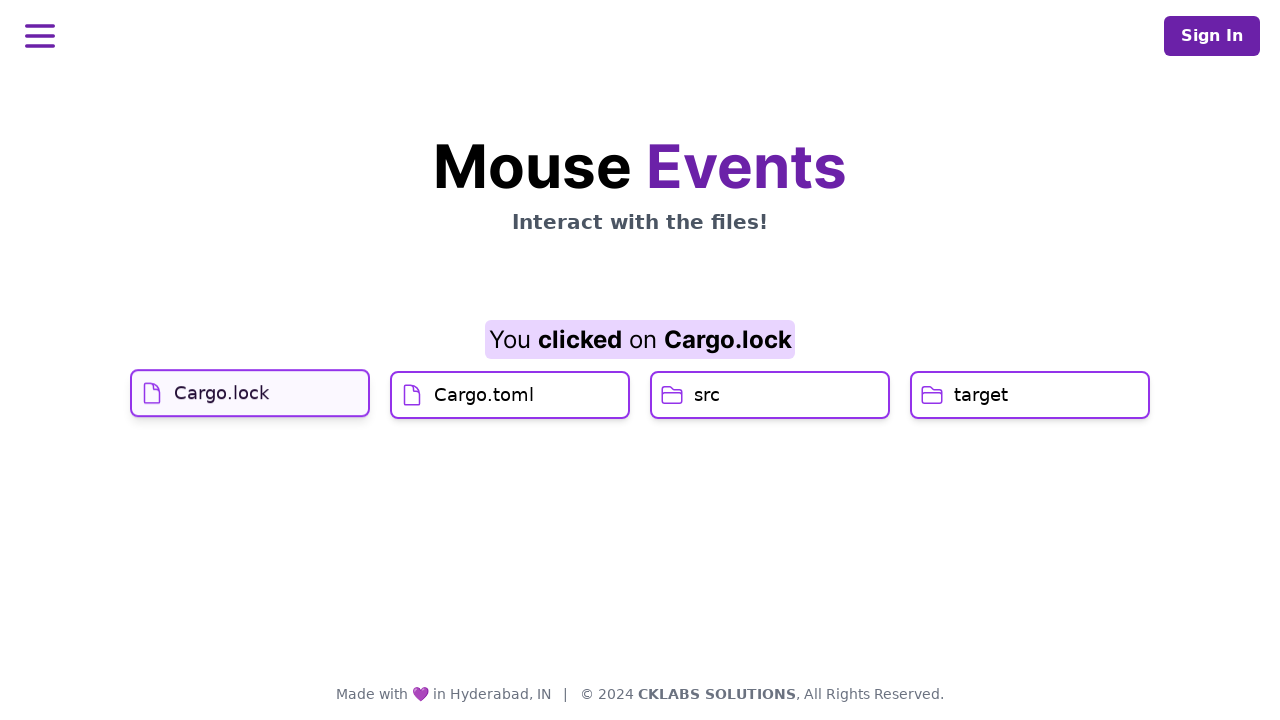

Clicked on Cargo.toml element at (484, 420) on h1:text('Cargo.toml')
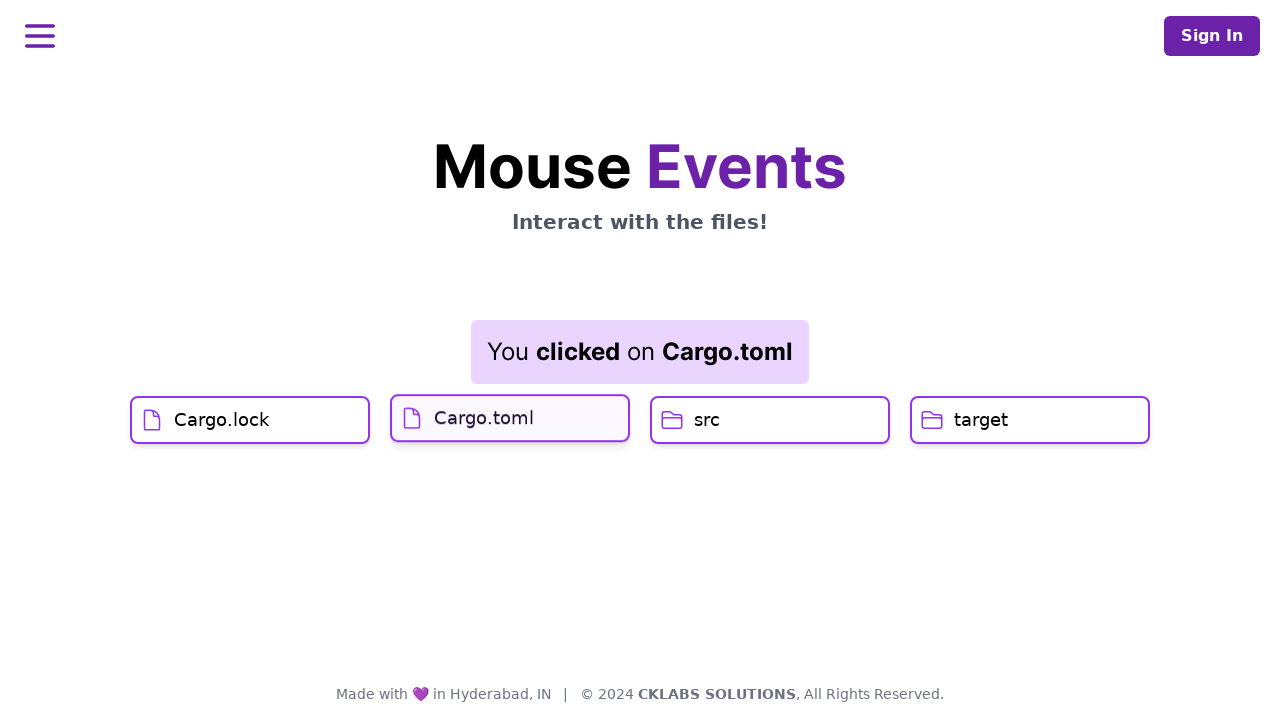

Double-clicked on src element at (707, 420) on h1:text('src')
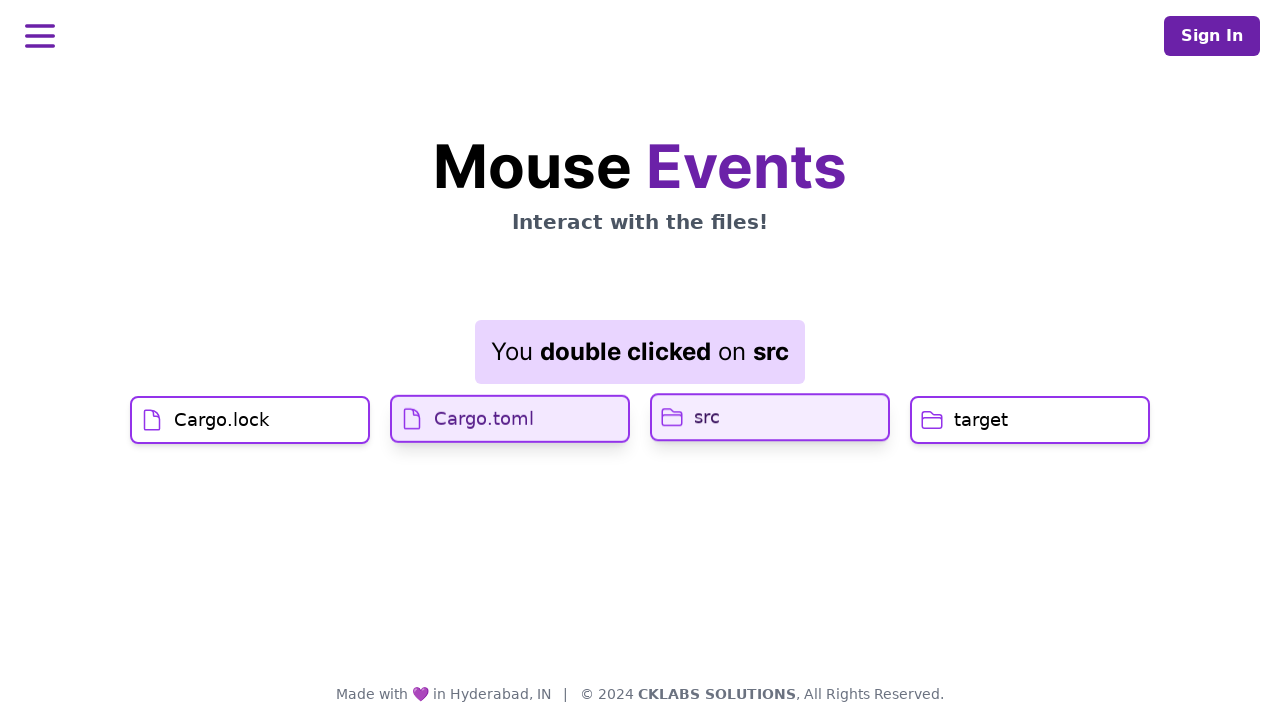

Right-clicked on target element at (981, 420) on h1:text('target')
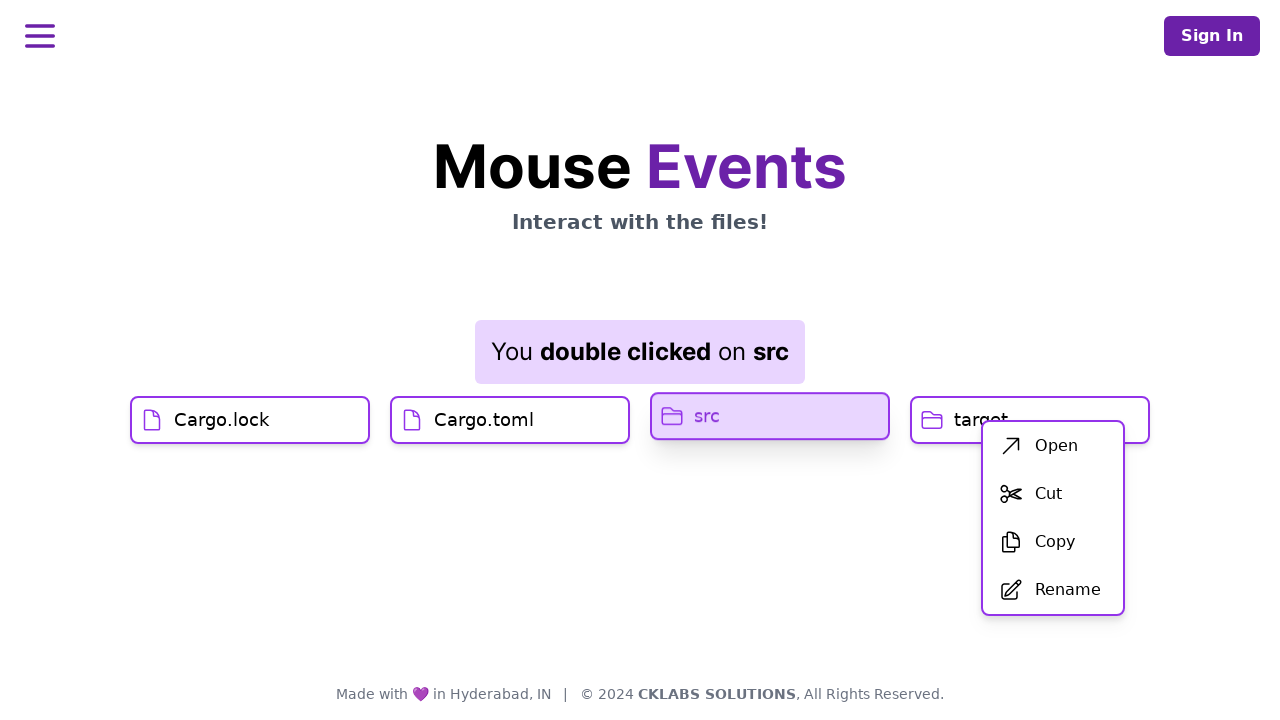

Clicked on Open option from context menu at (1056, 446) on span:text('Open')
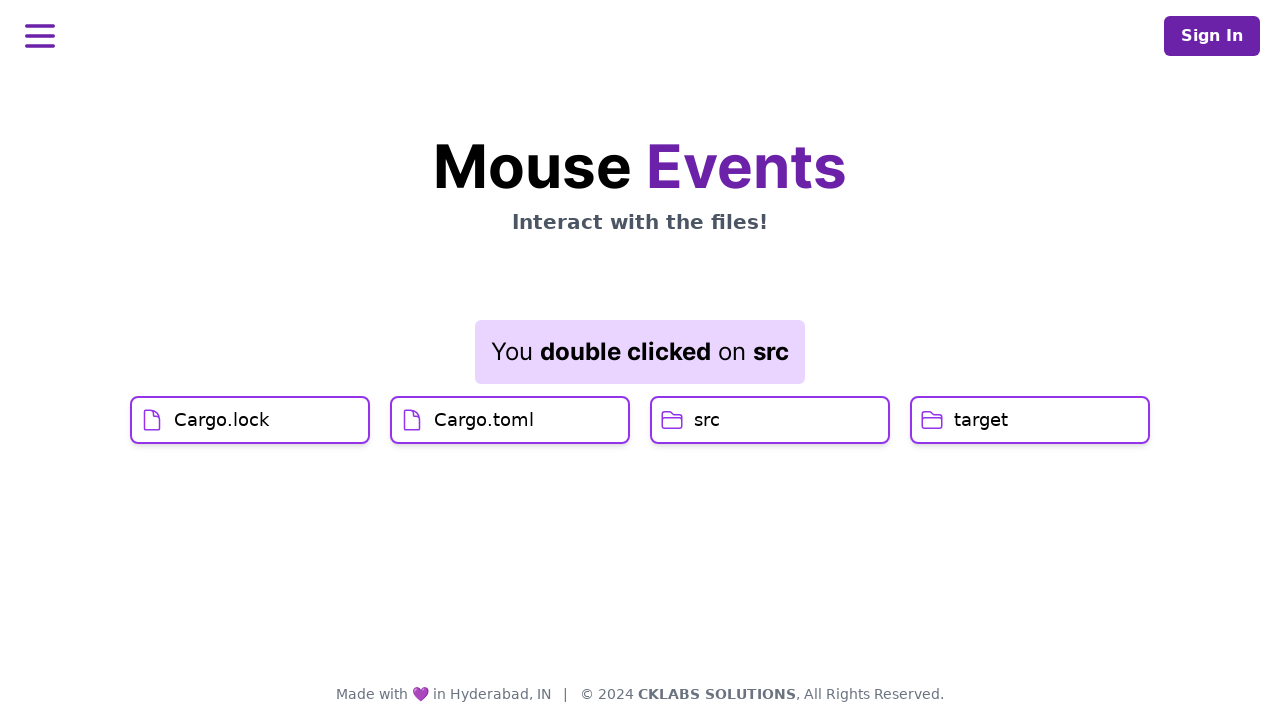

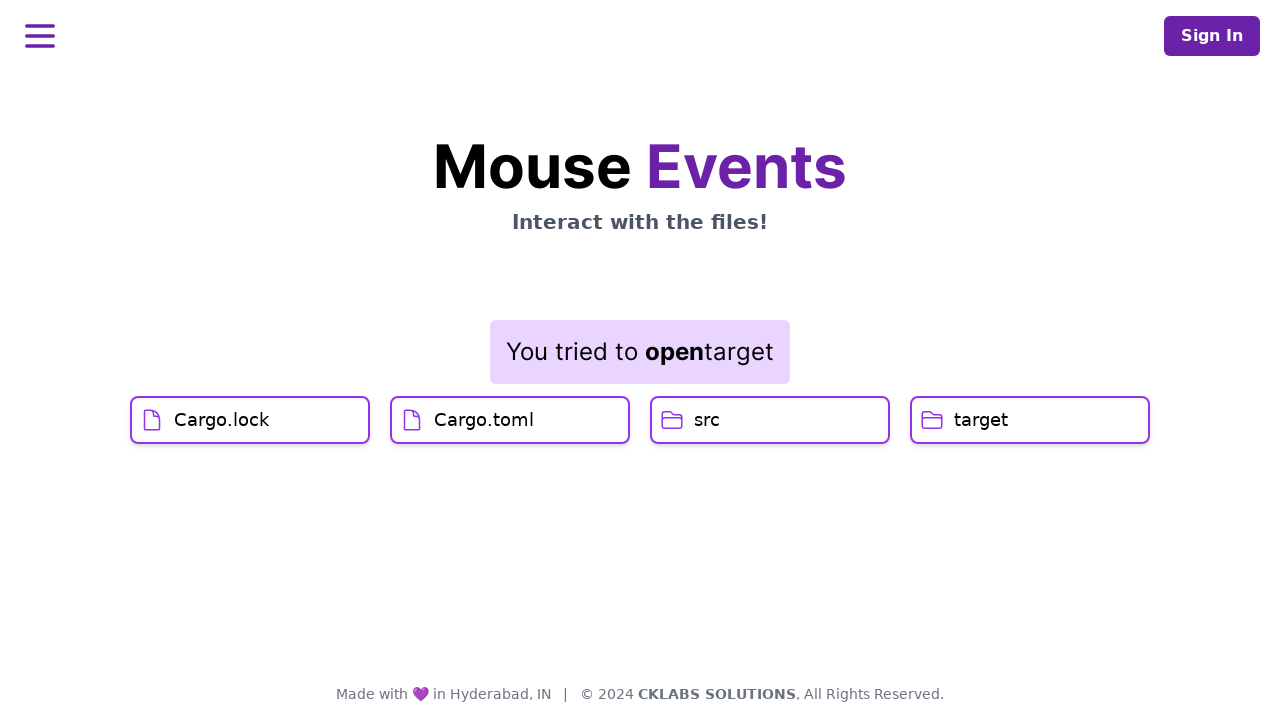